Tests ascending order sorting of table1 (without attributes) by clicking the 4th column header and verifying the dues column is sorted in ascending order

Starting URL: http://the-internet.herokuapp.com/tables

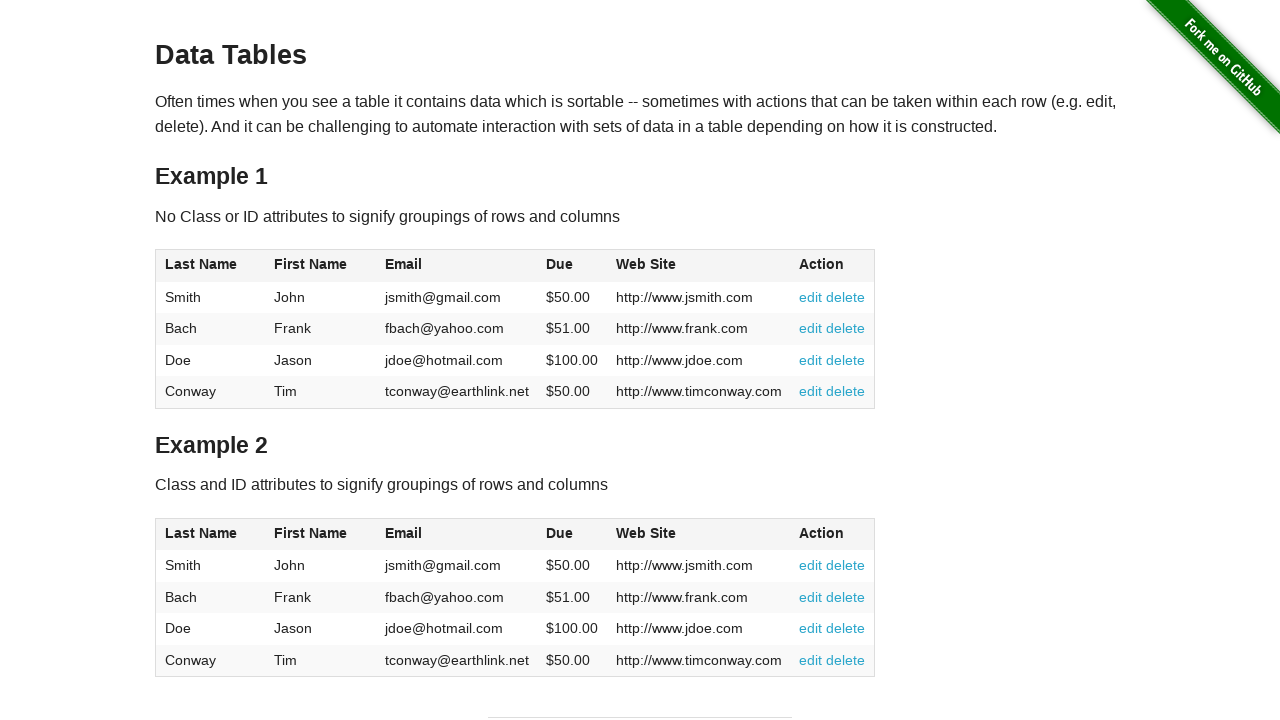

Navigated to the-internet.herokuapp.com/tables
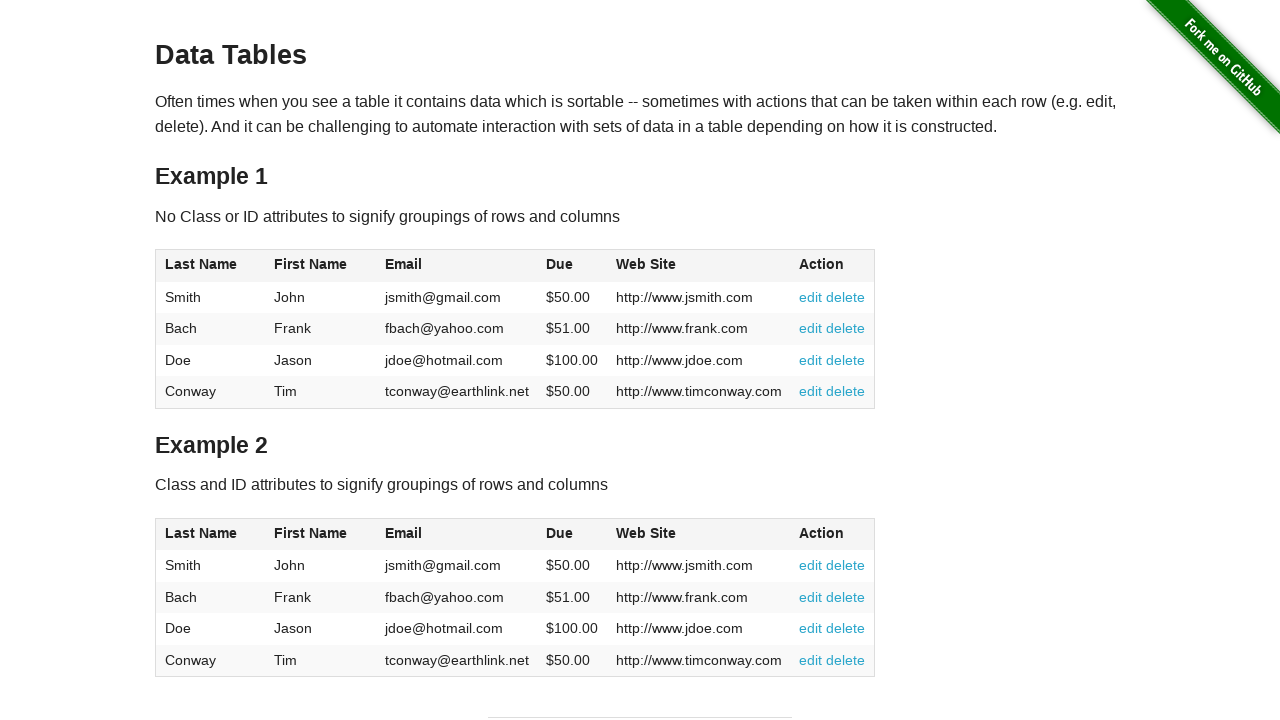

Clicked 4th column header (Dues) to sort table1 in ascending order at (572, 266) on #table1 thead tr th:nth-of-type(4)
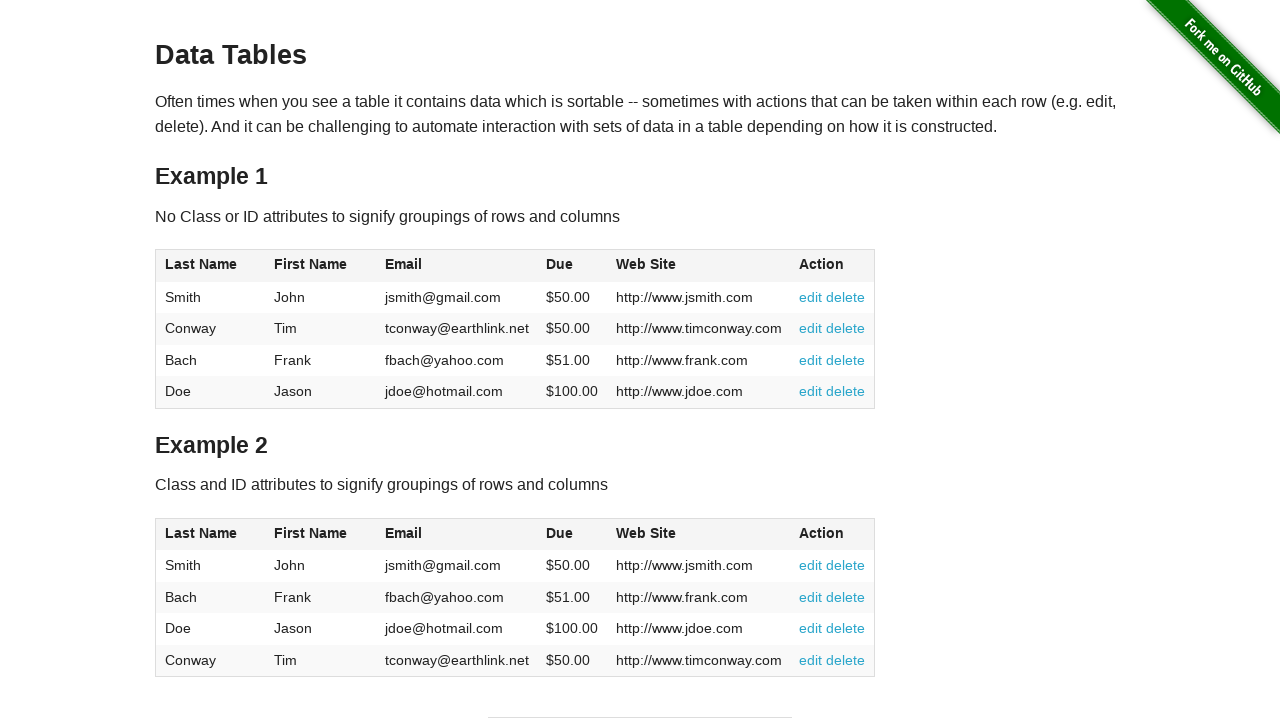

Table sorted - dues column verified to exist and be sorted in ascending order
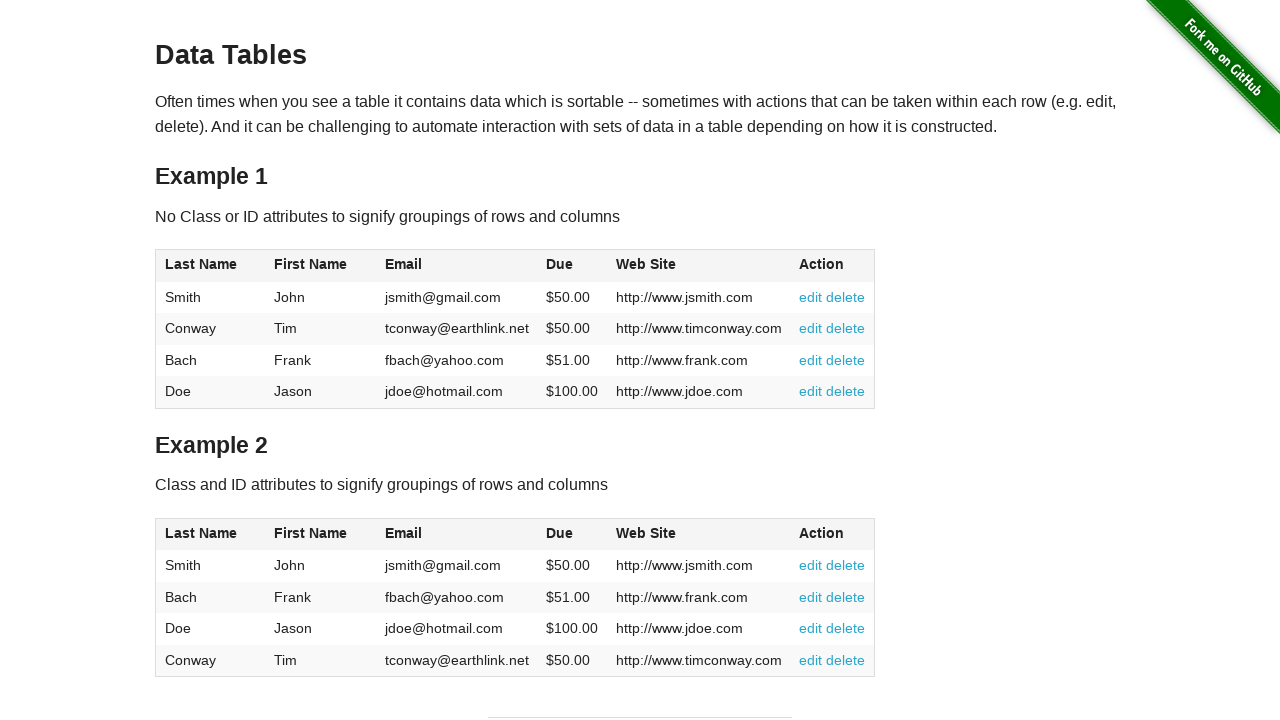

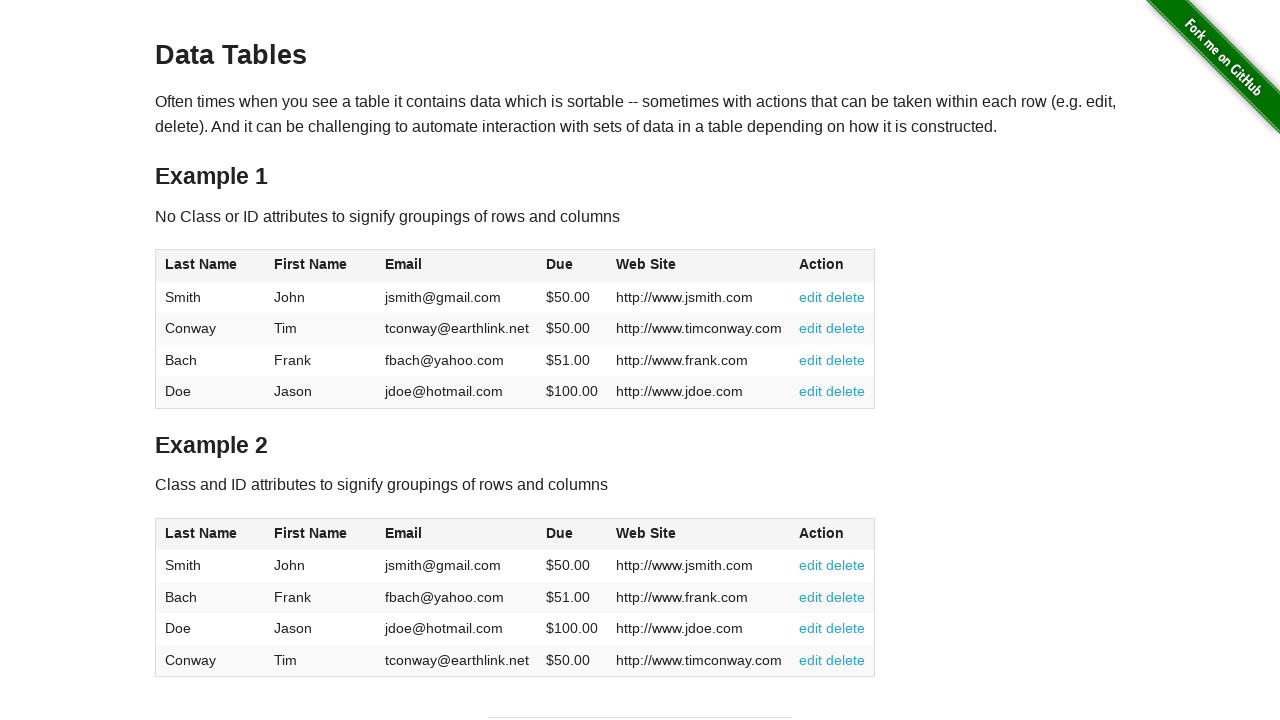